Tests hover functionality by hovering over an element and verifying that a caption appears

Starting URL: https://the-internet.herokuapp.com/hovers

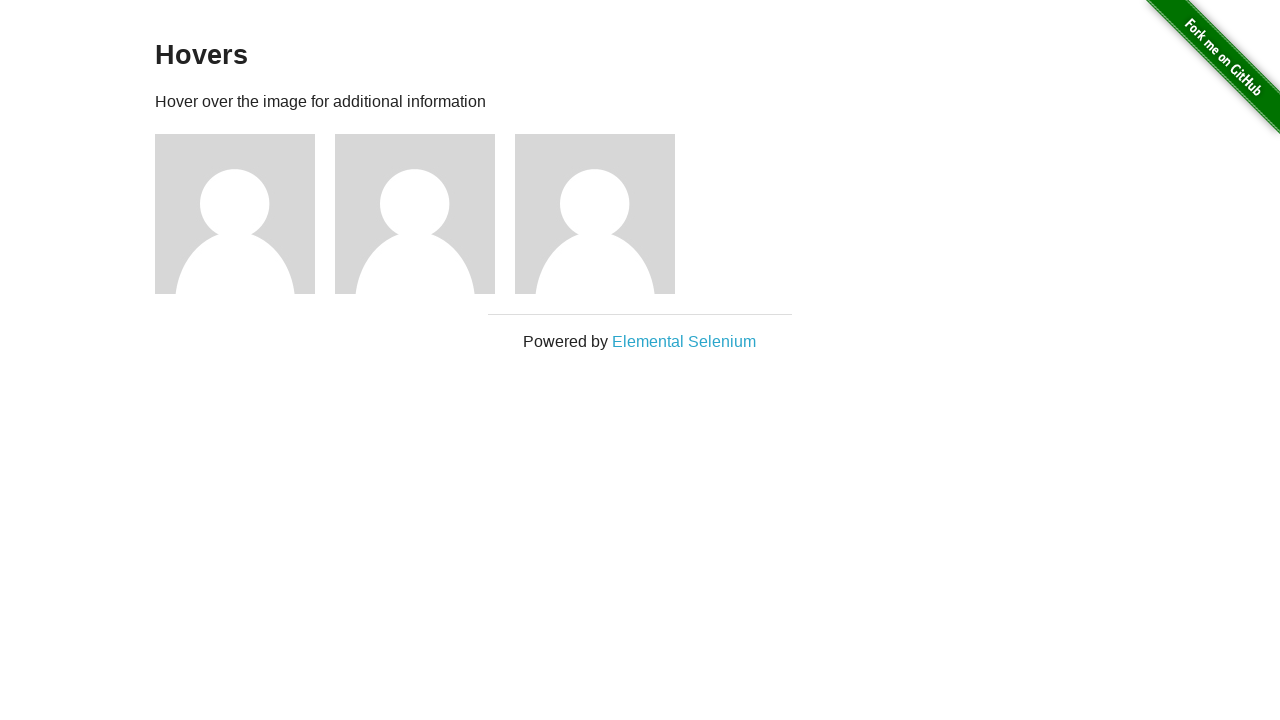

Navigated to hover test page
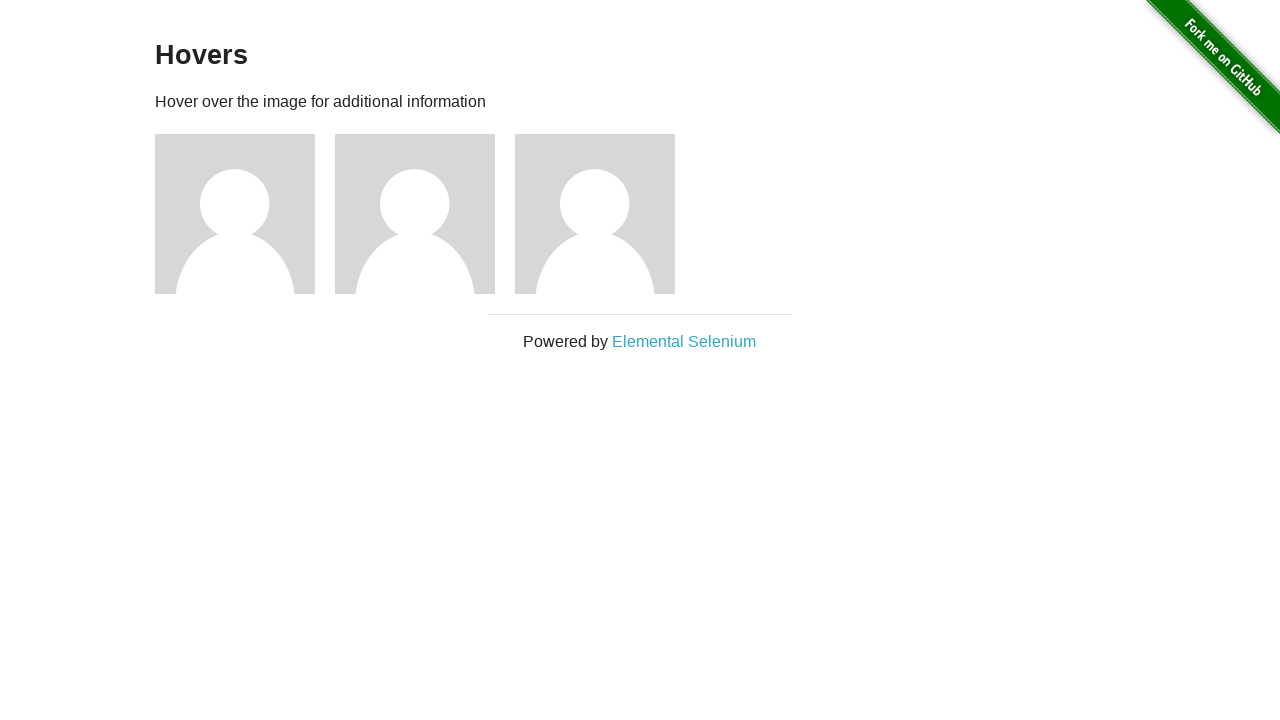

Hovered over first figure element at (245, 214) on .figure >> nth=0
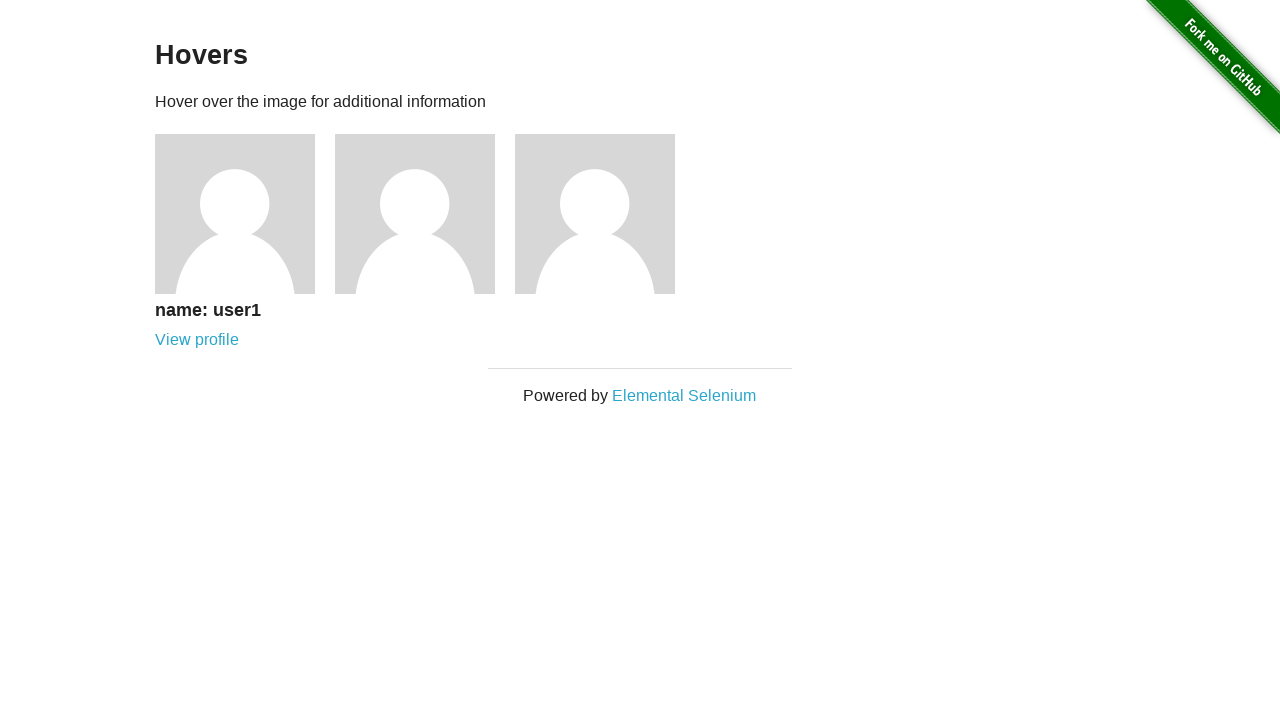

Caption element appeared on hover
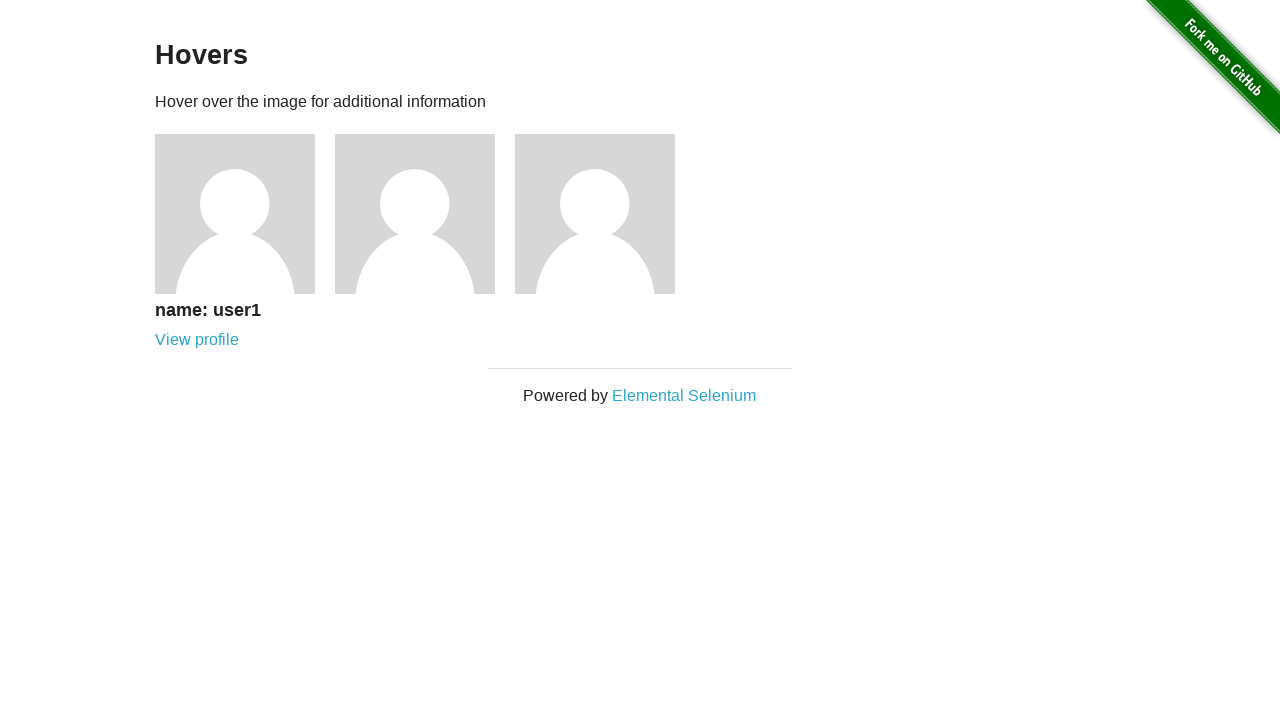

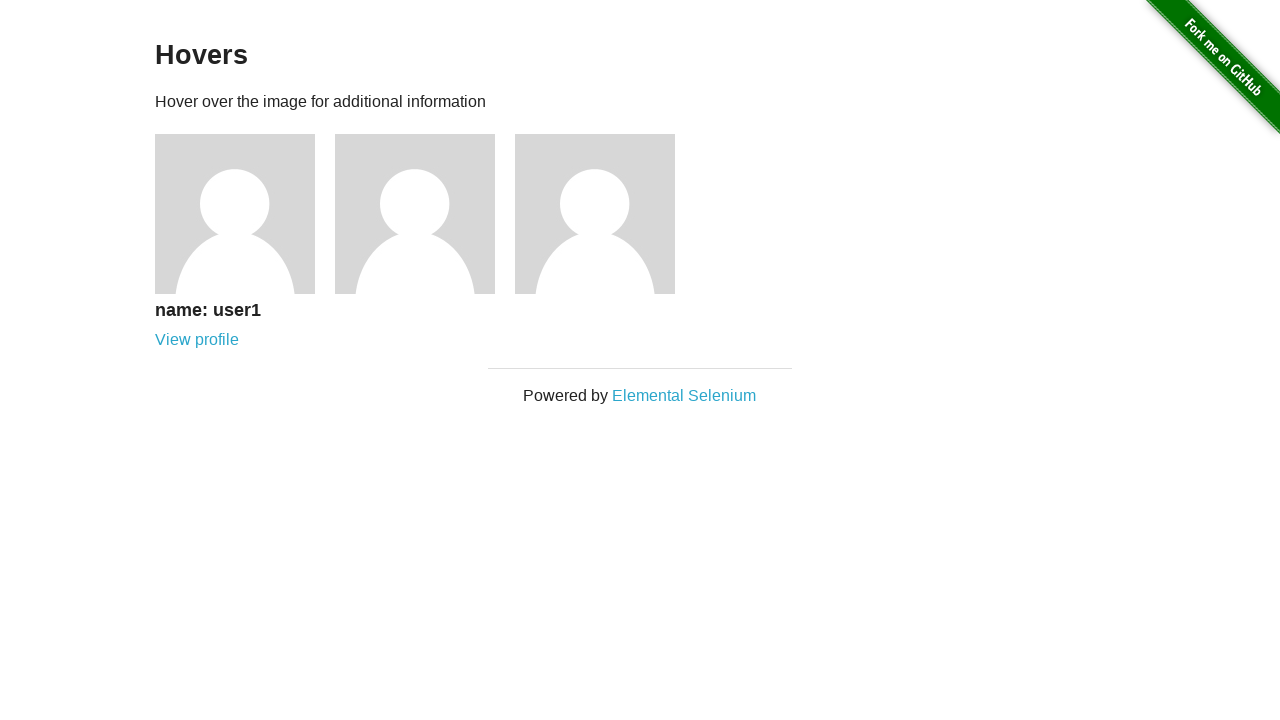